Tests hover and click interaction by hovering over an image and then clicking its associated link

Starting URL: https://the-internet.herokuapp.com/hovers

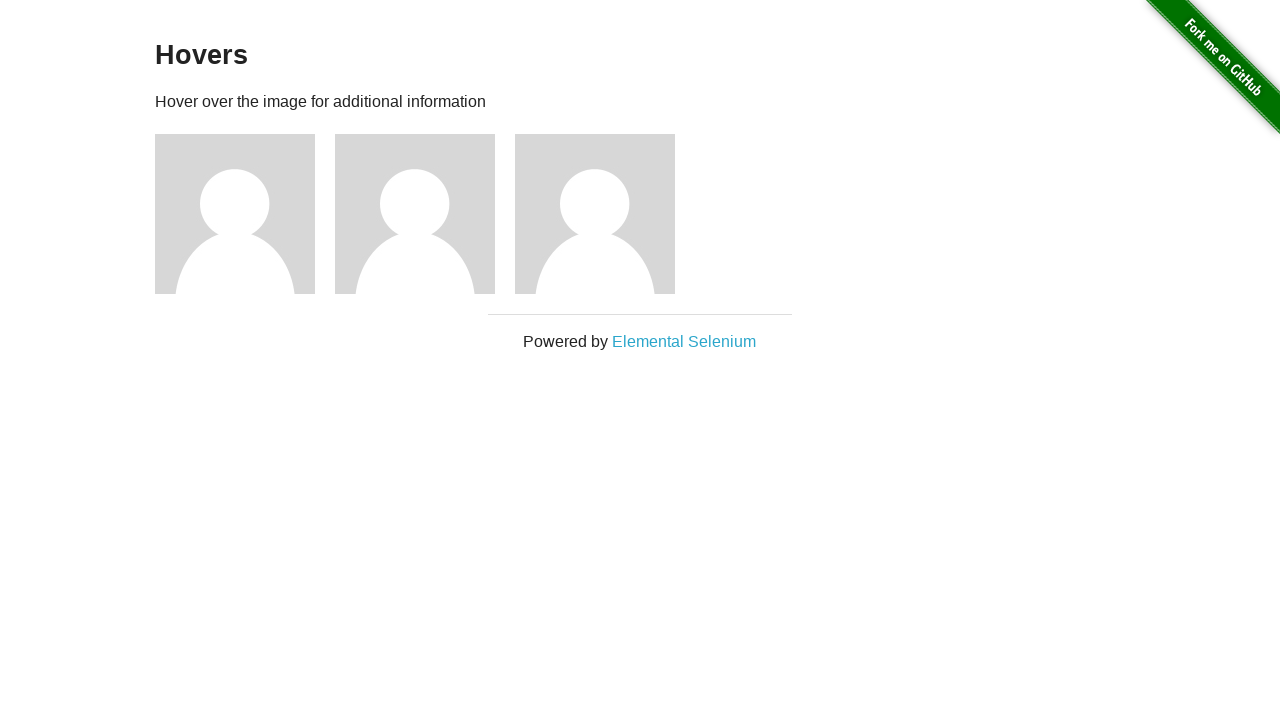

Hovered over the first figure image at (245, 214) on (//div[@class='figure'])[1]
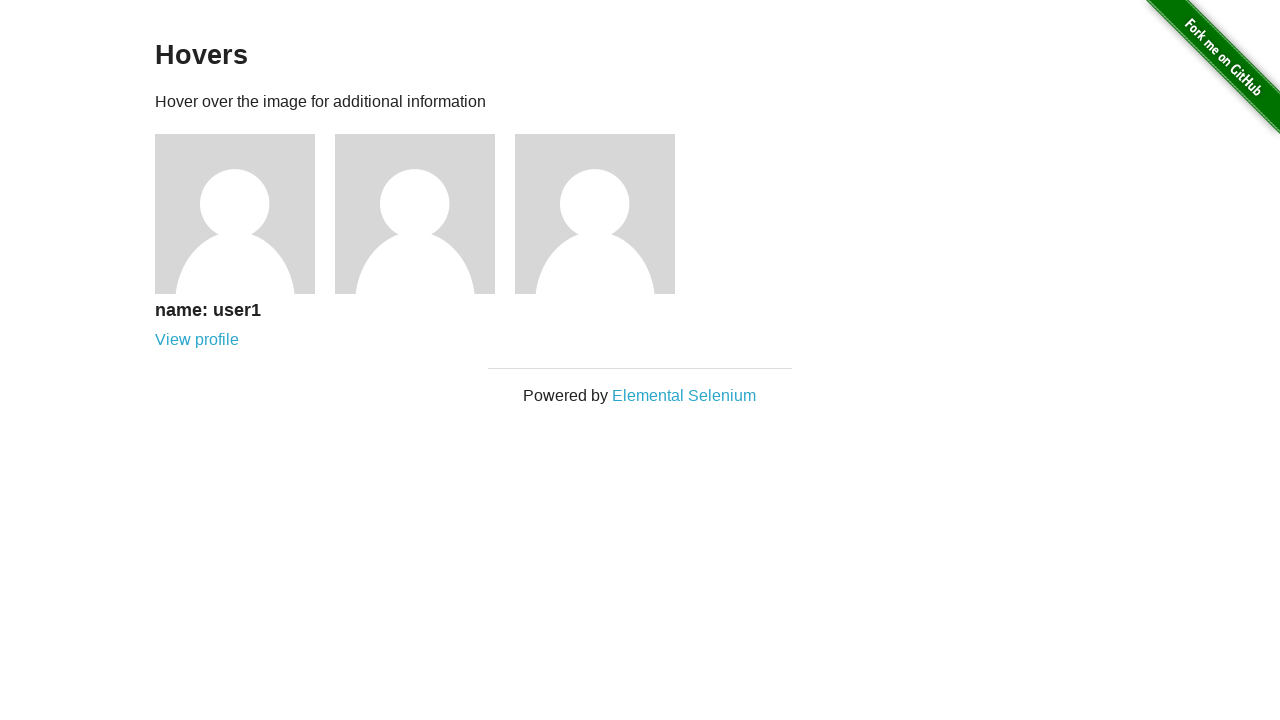

Clicked the link that appeared after hovering at (197, 340) on (//div[@class='figure'])[1]//a
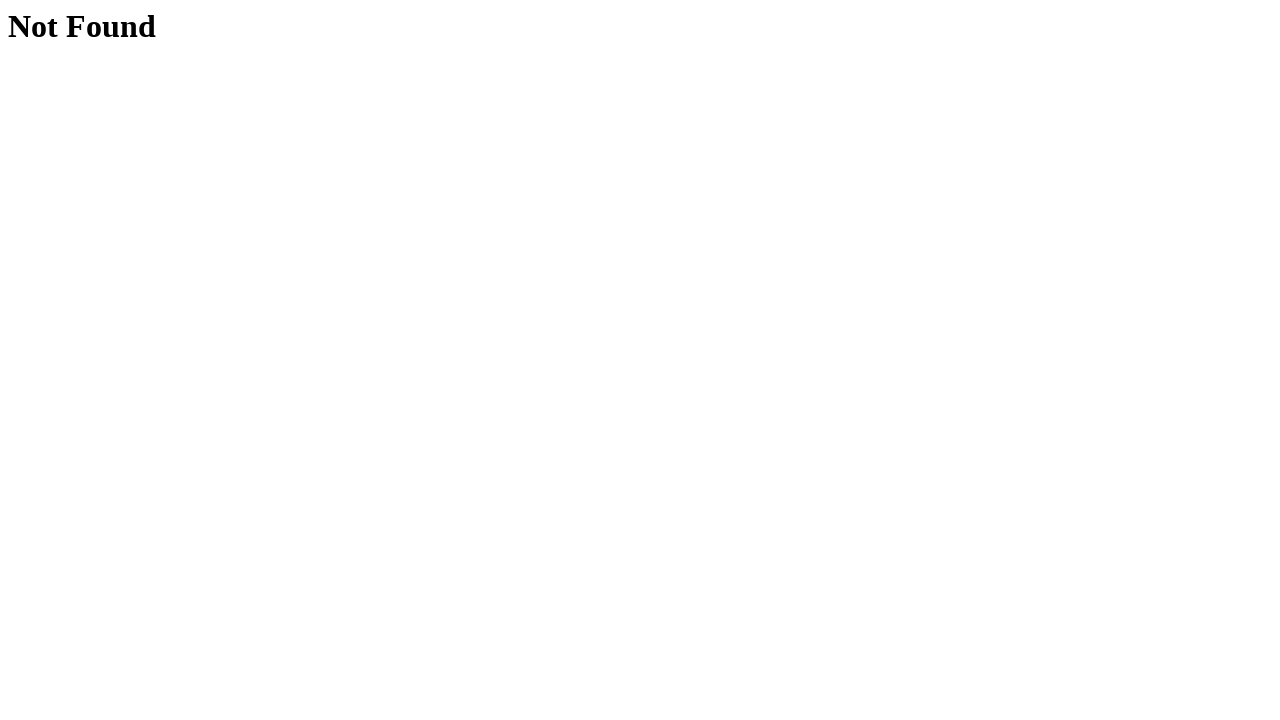

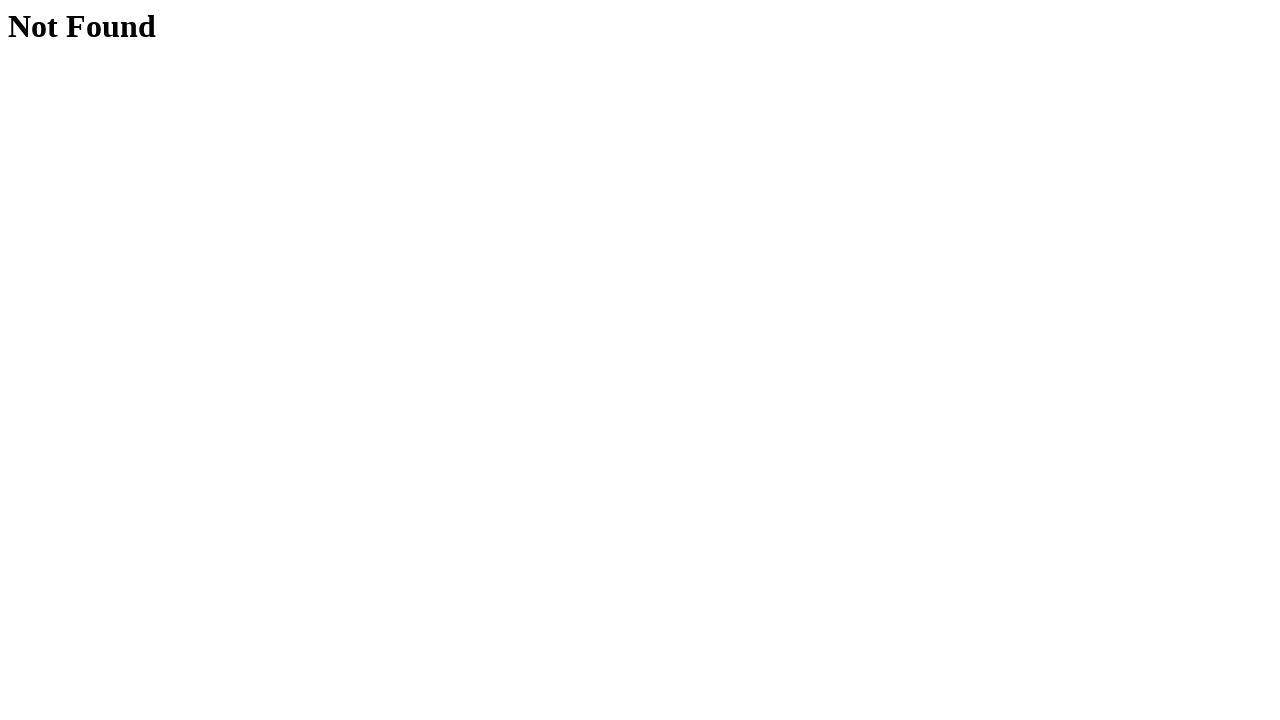